Tests clicking a button with a dynamic ID on the UI Testing Playground site to verify that buttons with changing IDs can be located and clicked using text-based selectors.

Starting URL: http://uitestingplayground.com/dynamicid

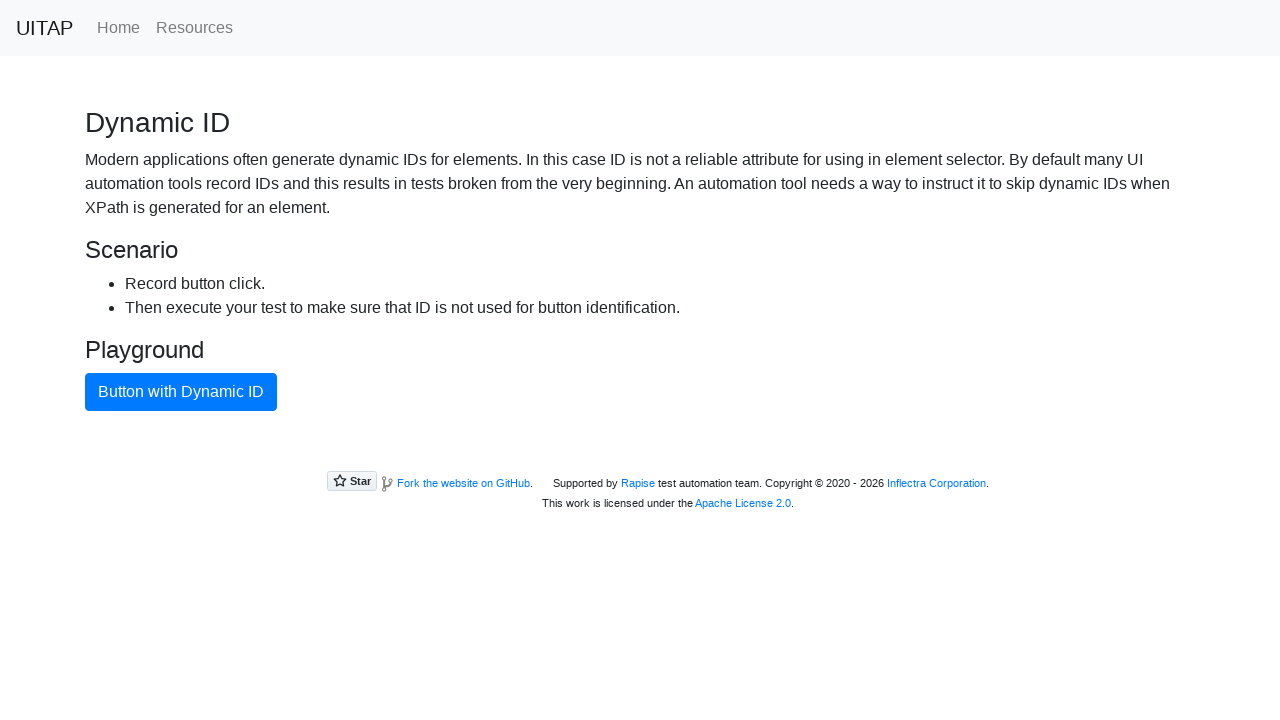

Navigated to UI Testing Playground dynamic ID page
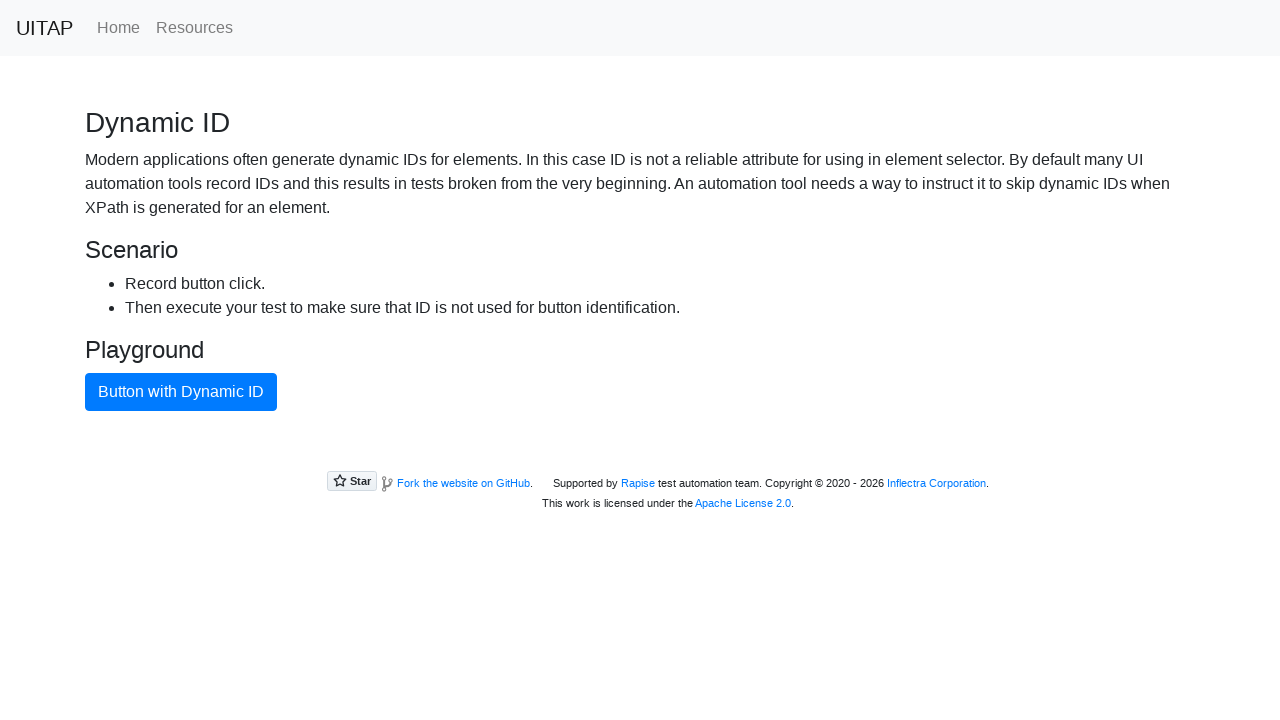

Clicked button with dynamic ID using text-based selector at (181, 392) on button:has-text('Button with Dynamic ID')
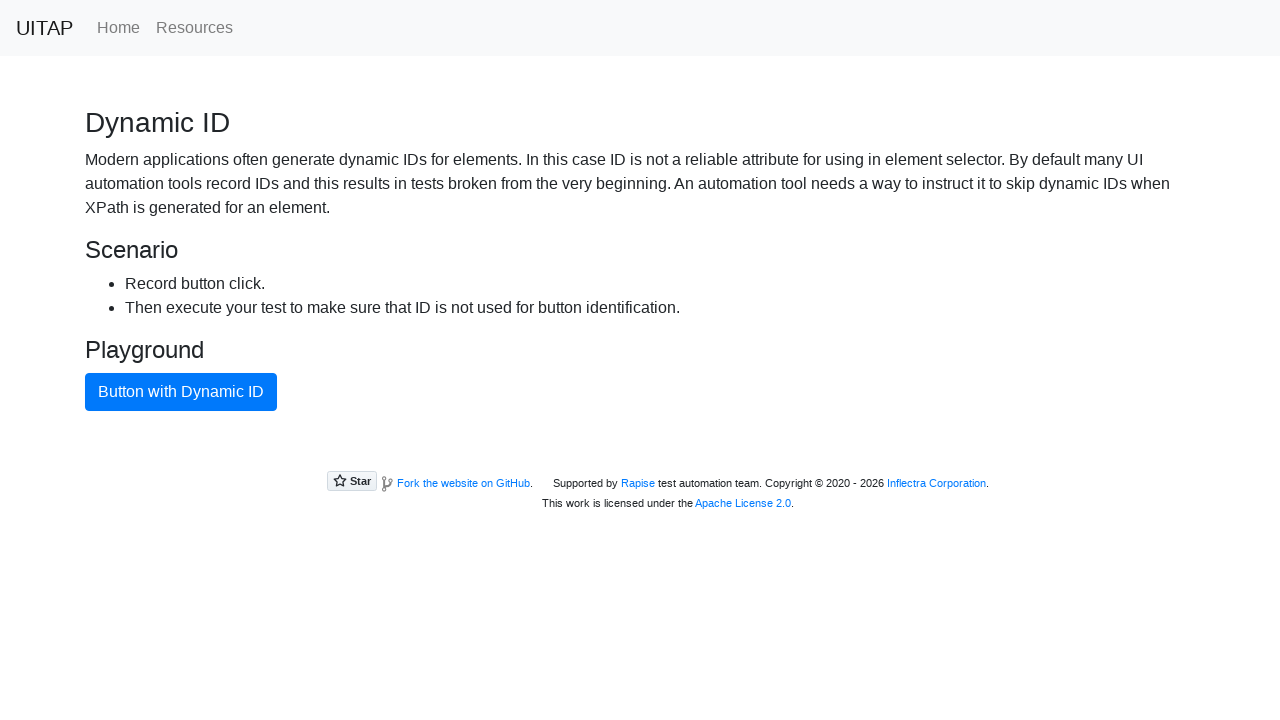

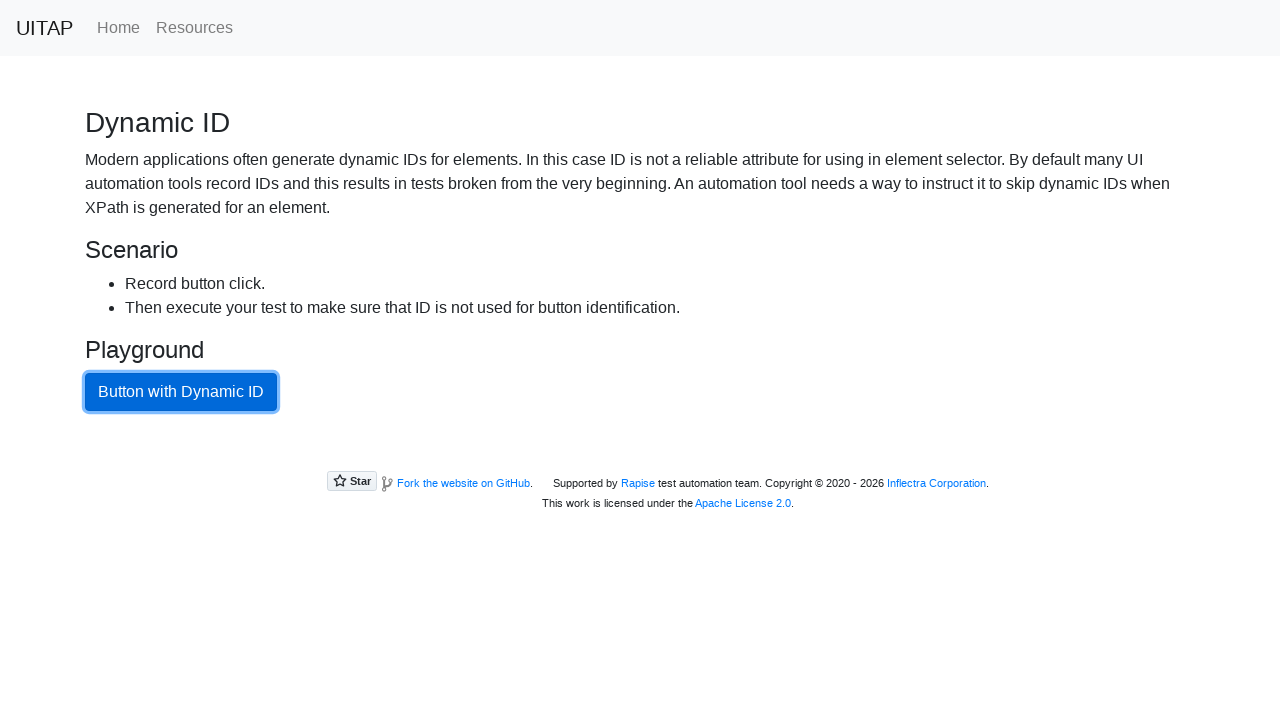